Tests window handling by clicking a button that opens a new window, switching to that window, and then switching back to the main window

Starting URL: https://www.hyrtutorials.com/p/window-handles-practice.html

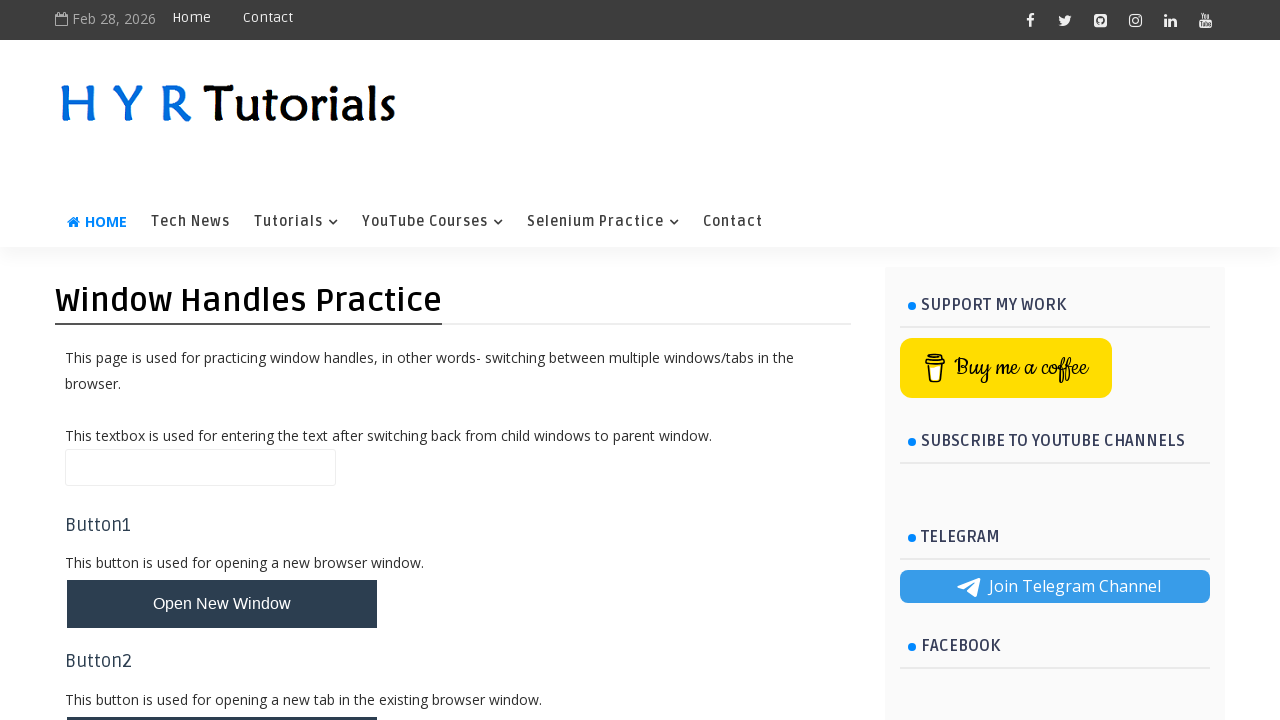

Clicked the second window handle button to open a new window at (222, 696) on (//button[@class='whButtons'])[2]
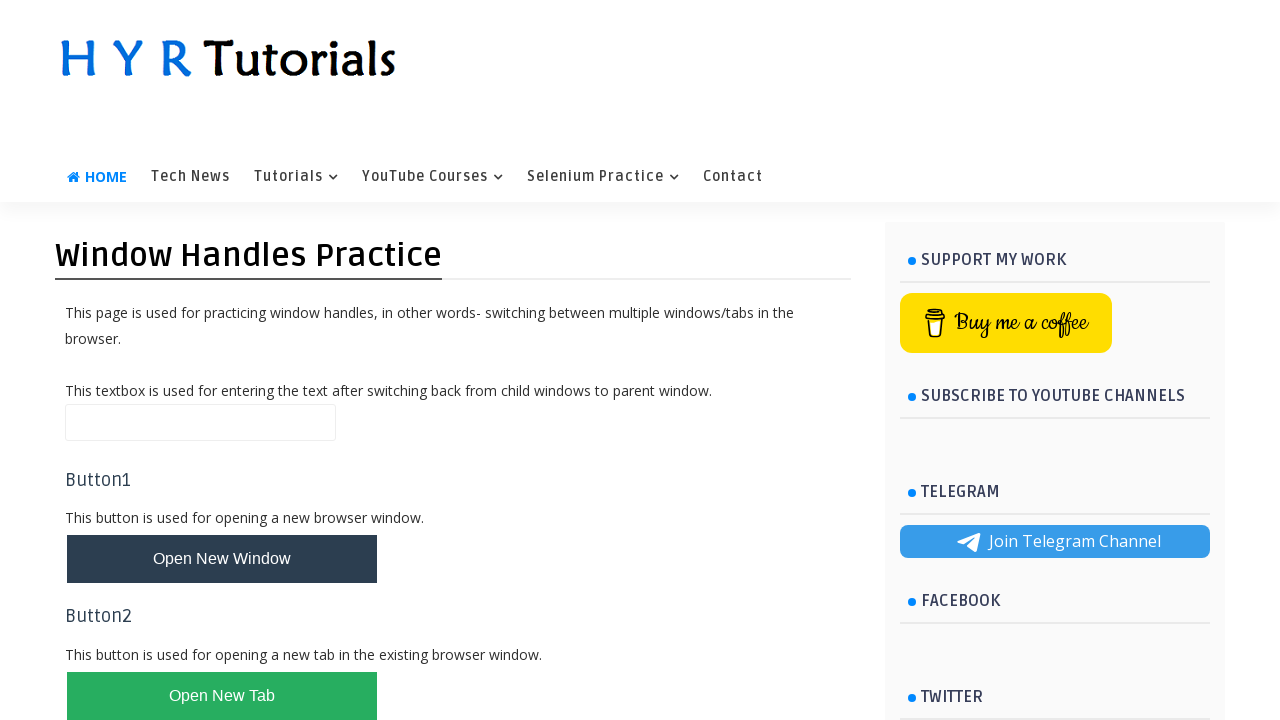

Captured the new page object that was opened
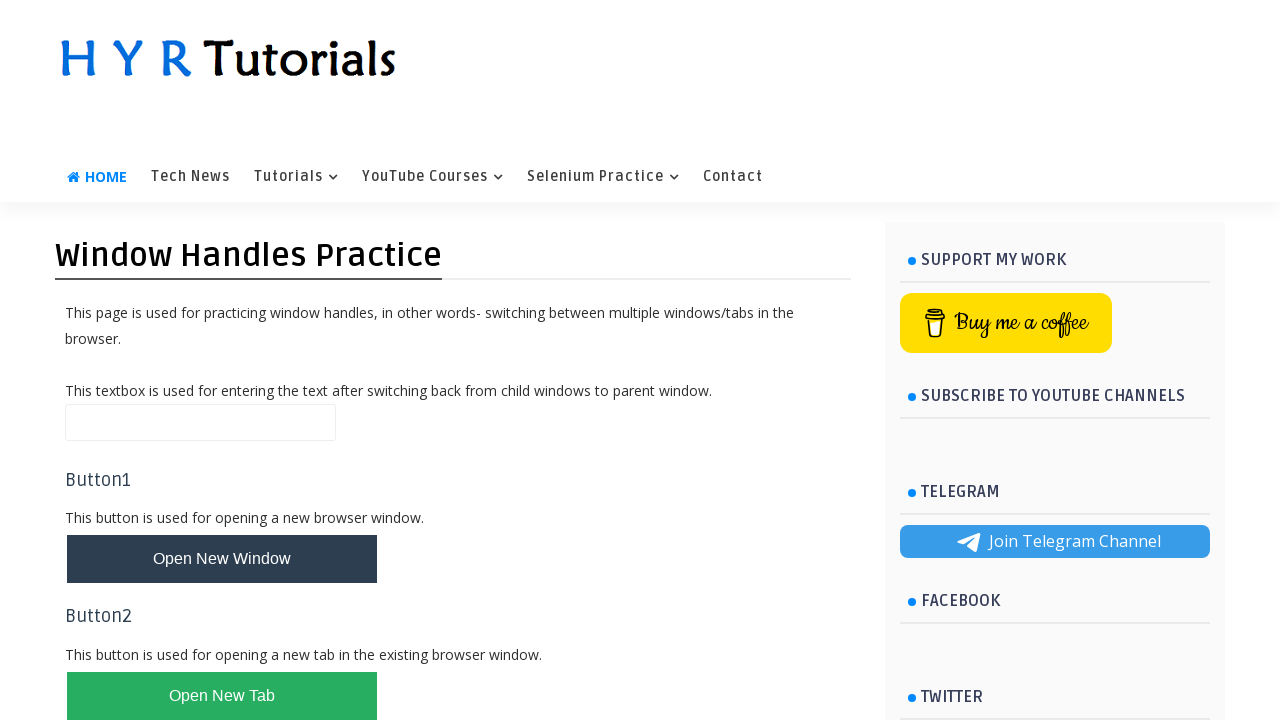

Waited for the new page to fully load
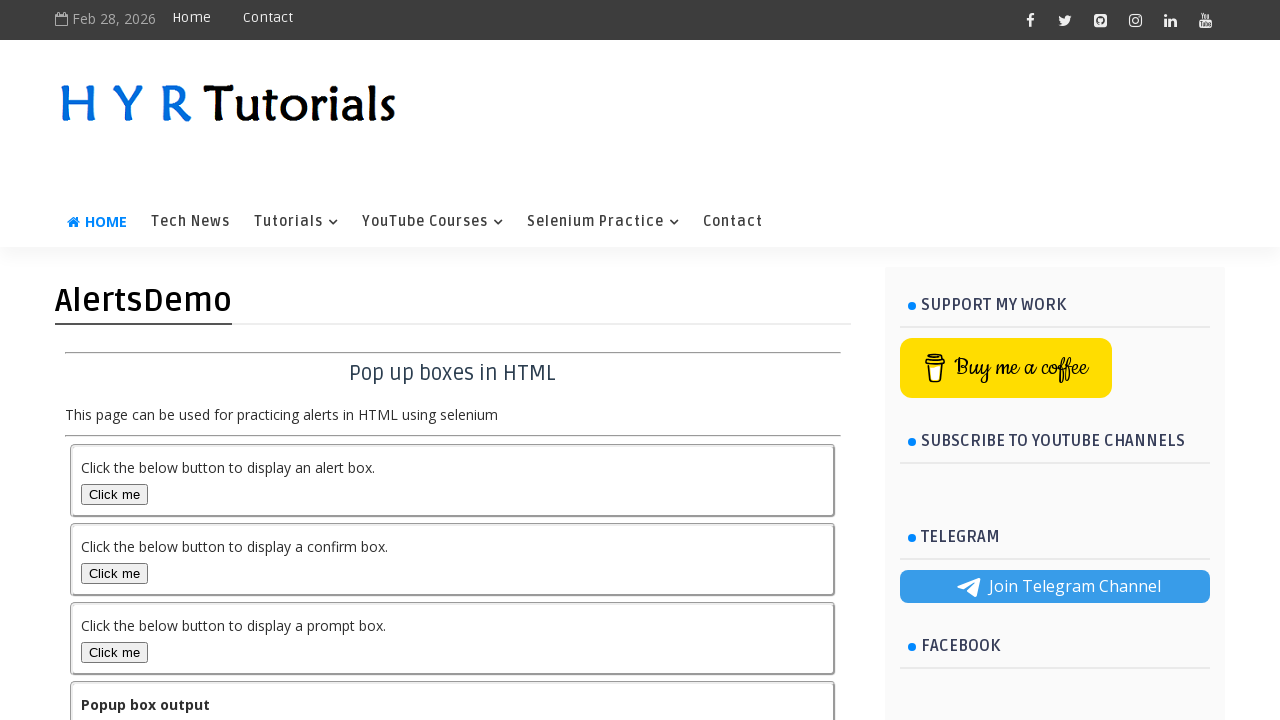

Verified new page loaded by waiting for body selector
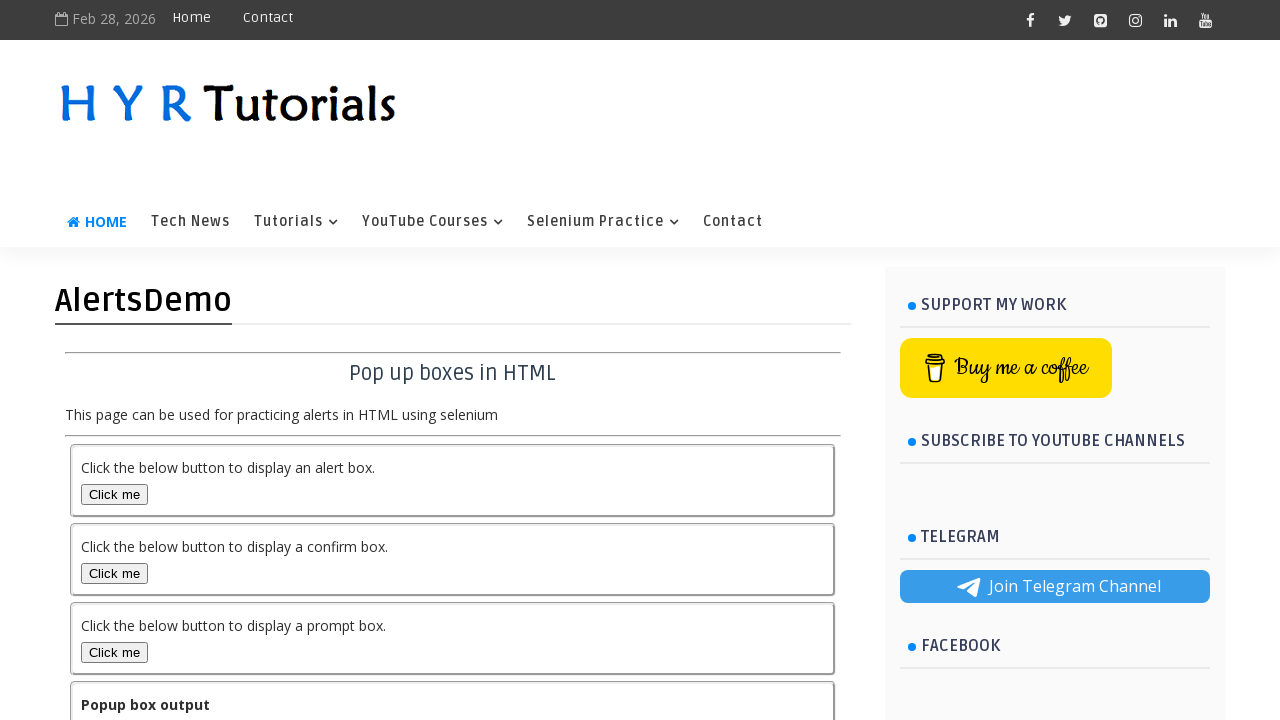

Switched back to main window by bringing it to front
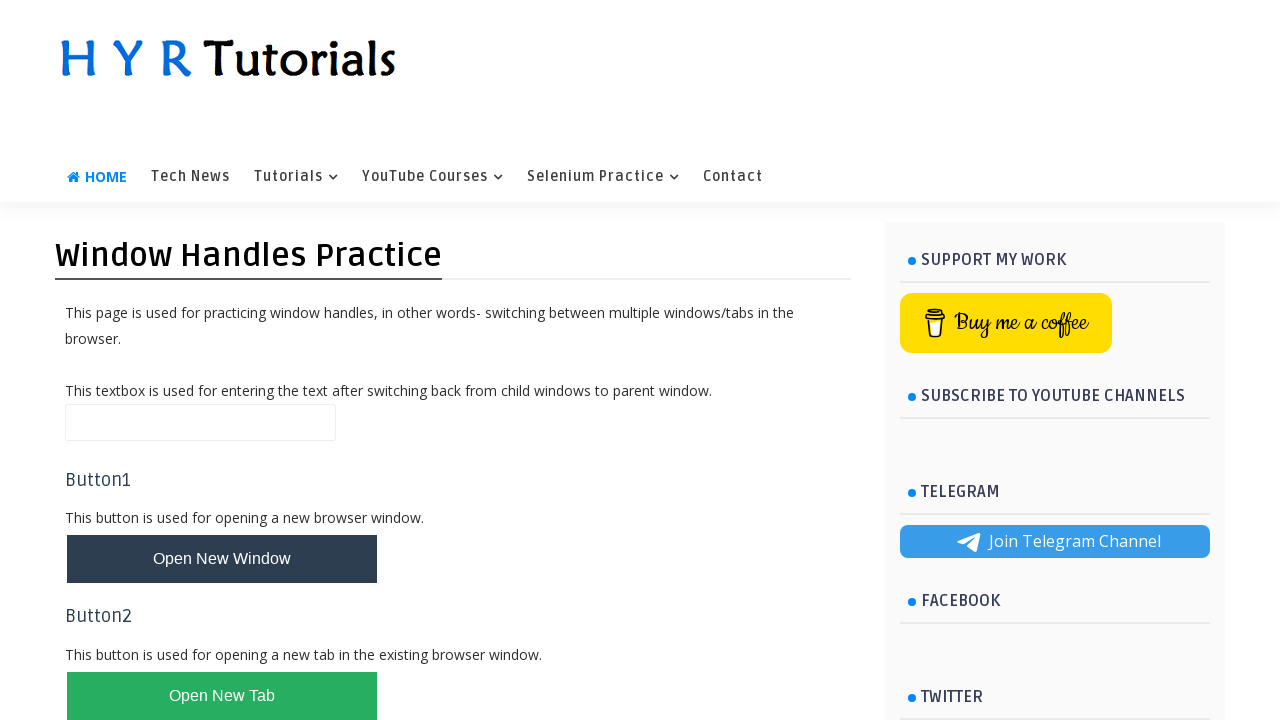

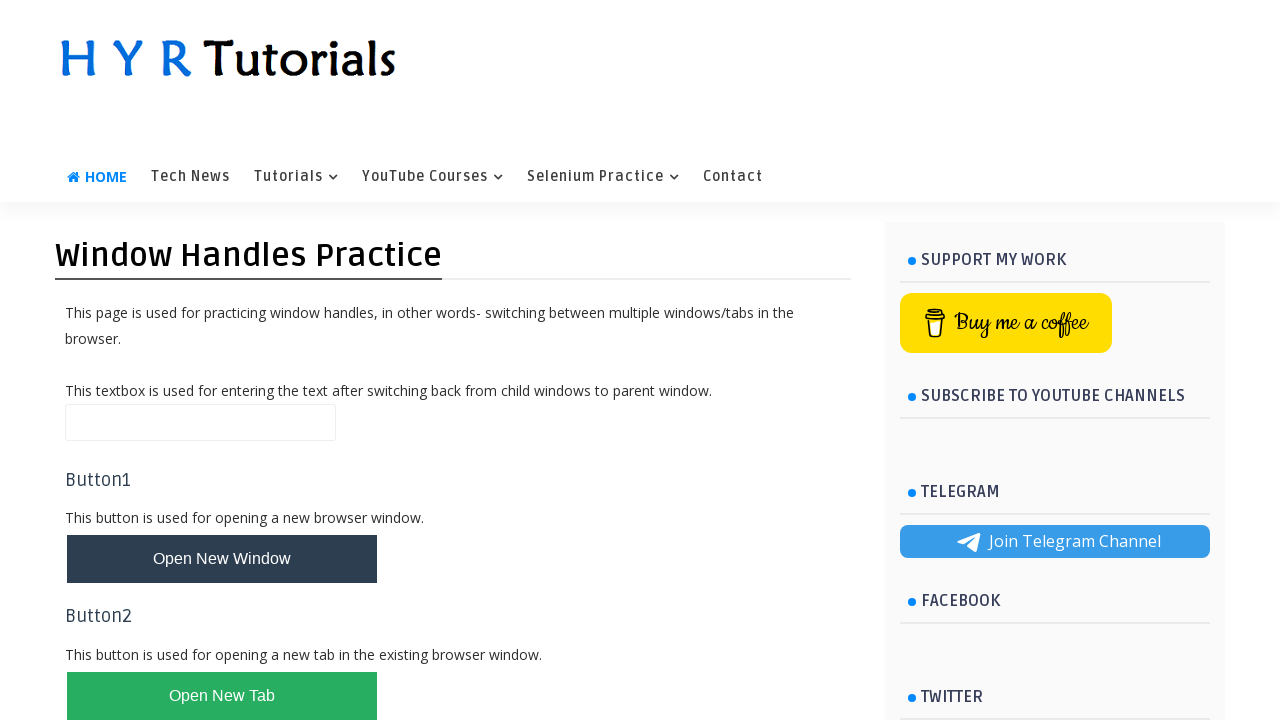